Tests adding a product to the cart, viewing the cart, and deleting the product from the cart

Starting URL: https://www.demoblaze.com/index.html

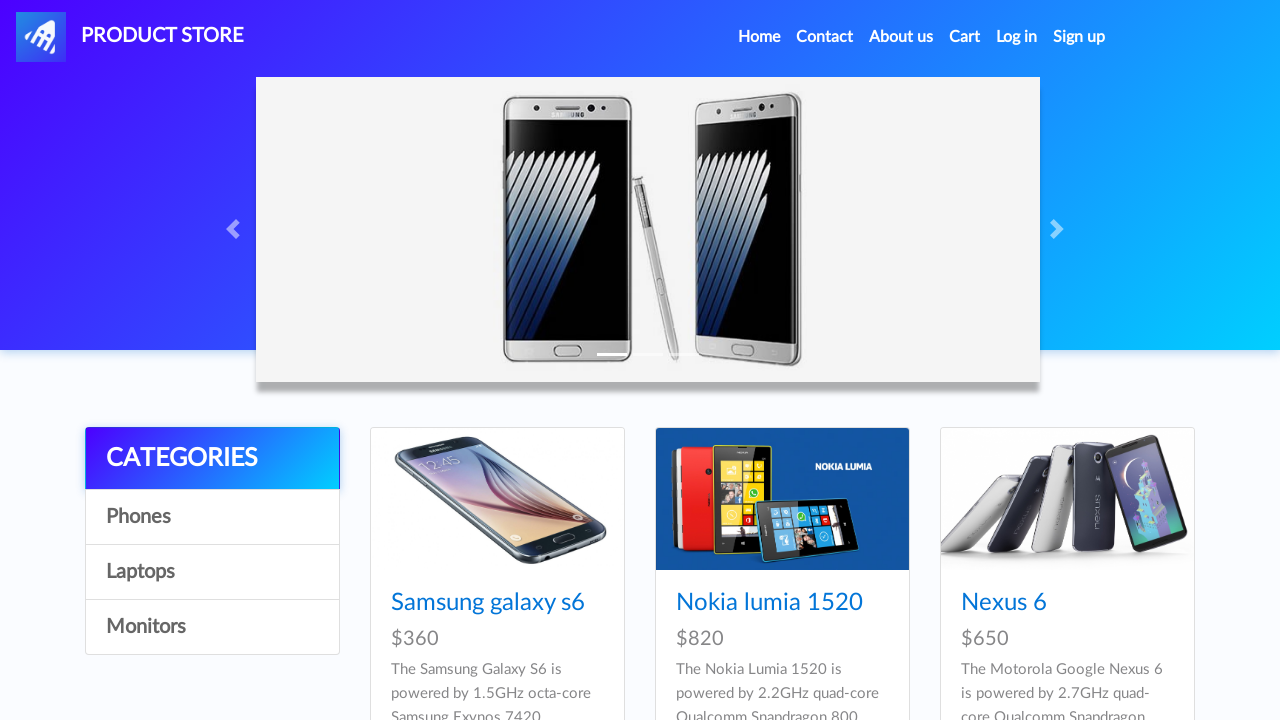

Clicked on Samsung galaxy s6 product at (488, 603) on a:has-text('Samsung galaxy s6')
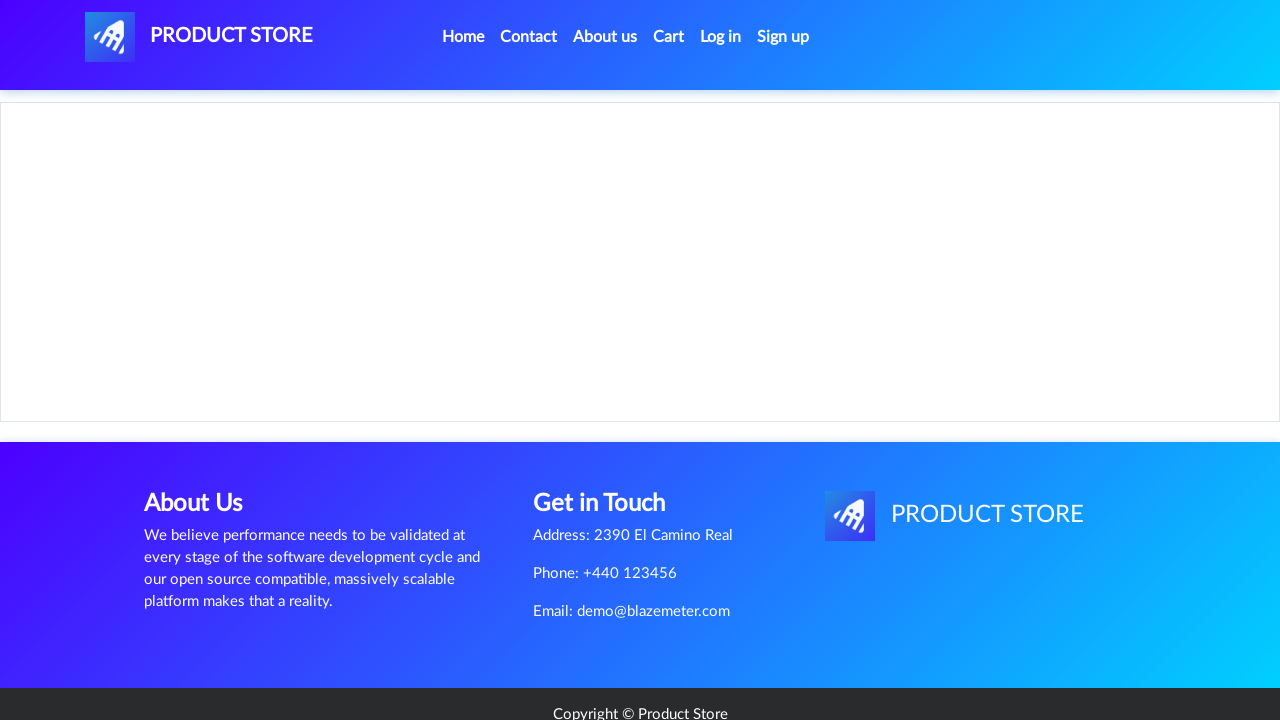

Clicked 'Add to cart' button at (610, 440) on a:has-text('Add to cart')
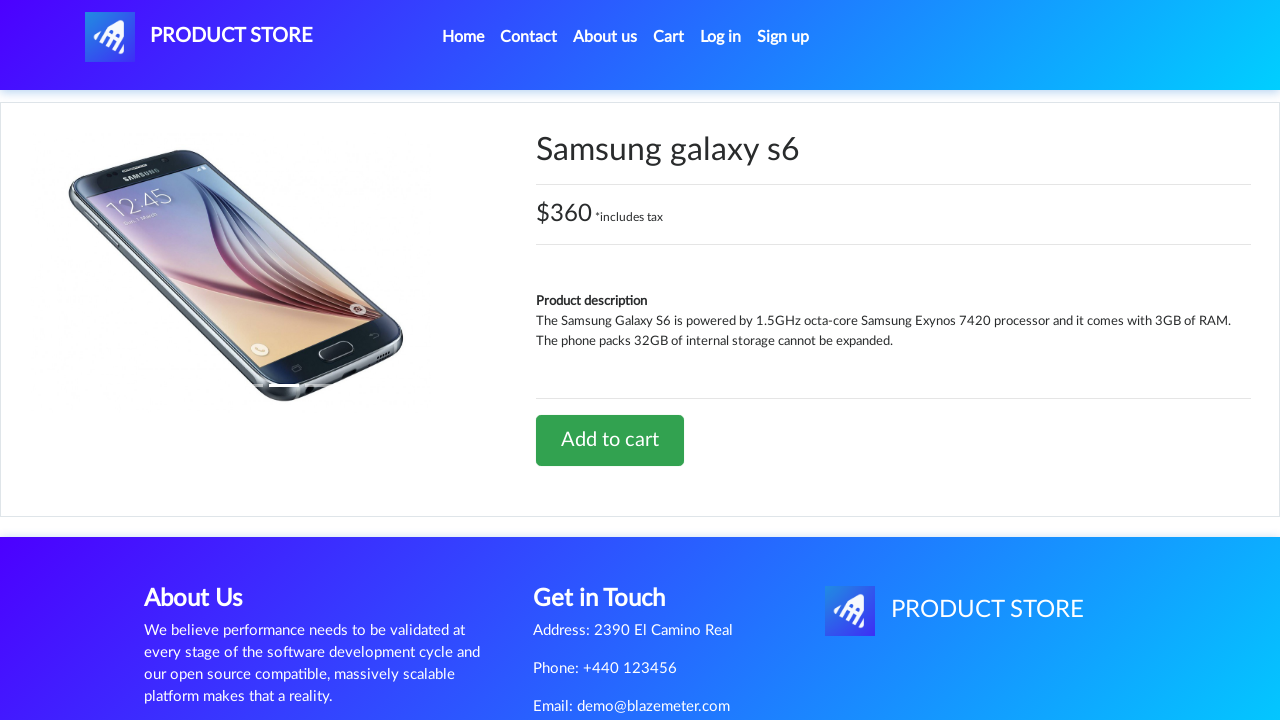

Accepted alert dialog
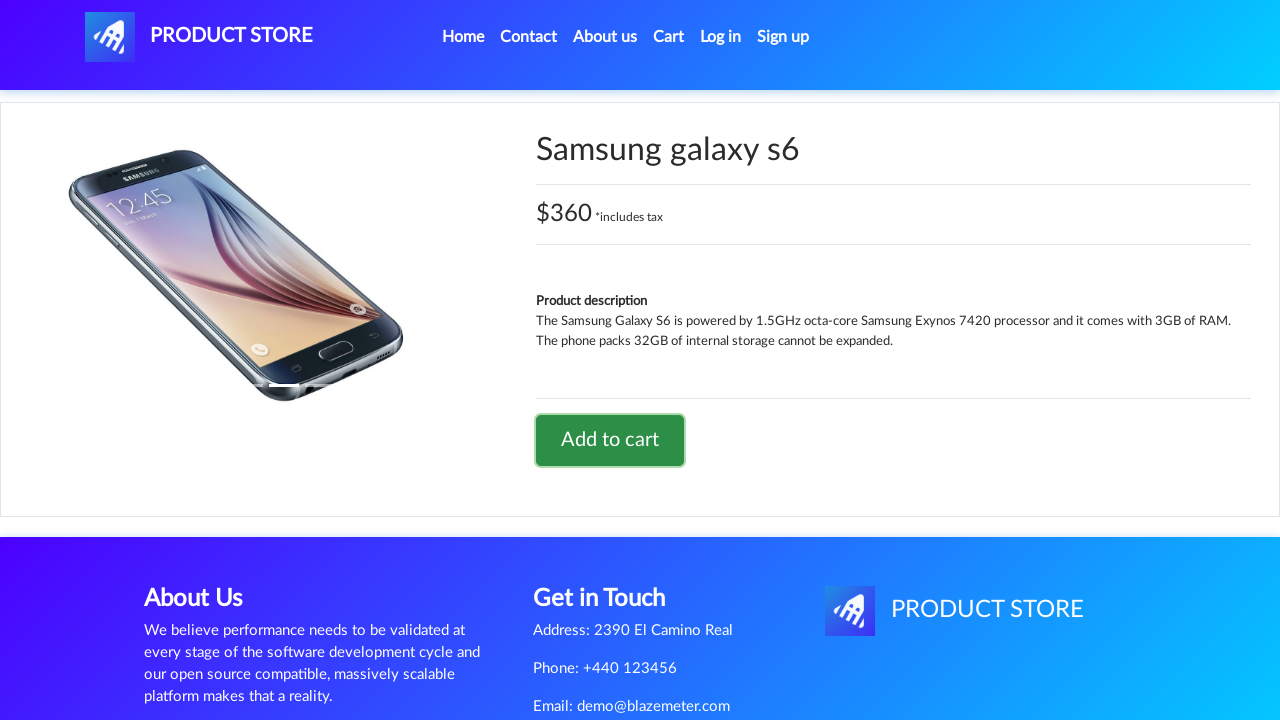

Waited for 1 second
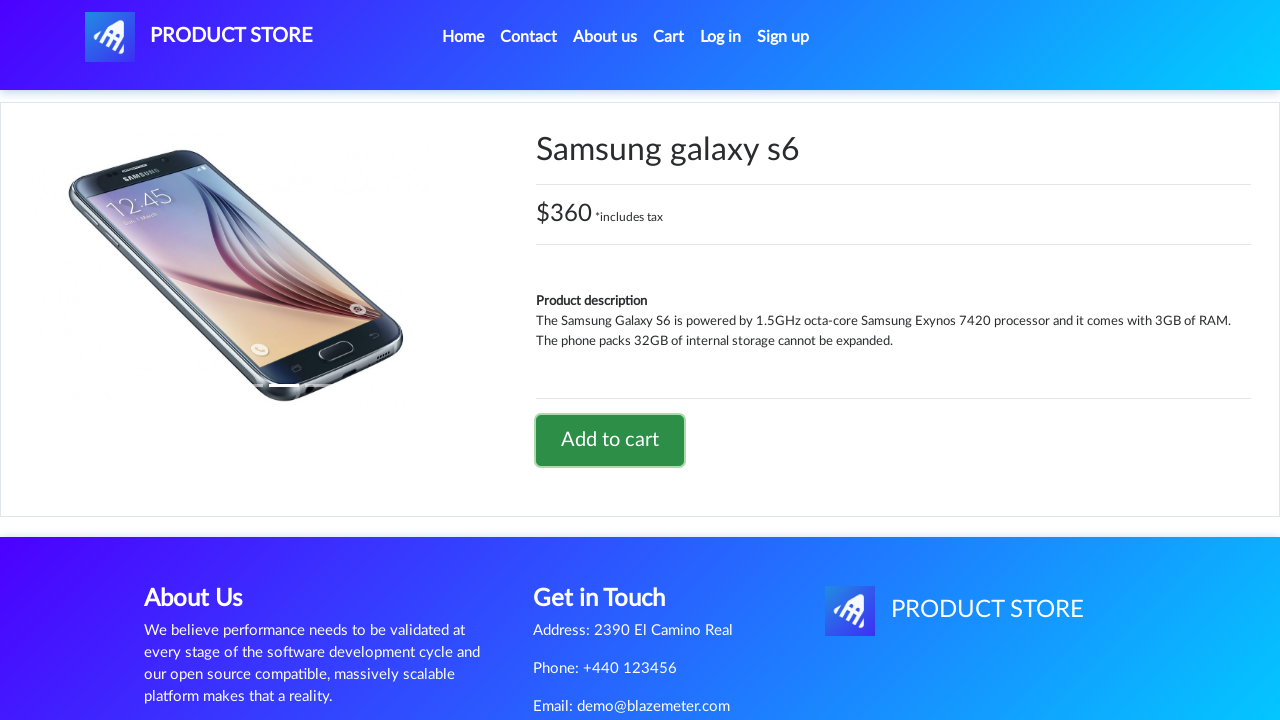

Clicked on cart icon to view cart at (669, 37) on #cartur
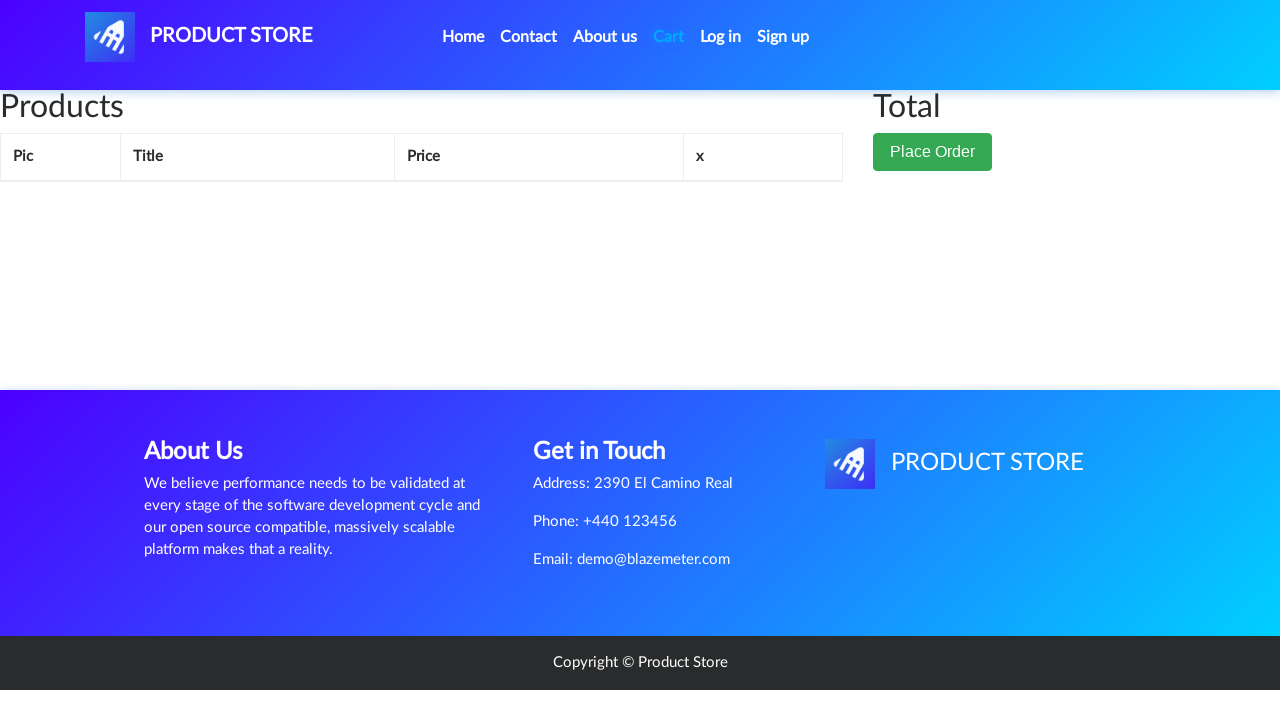

Delete button appeared in cart
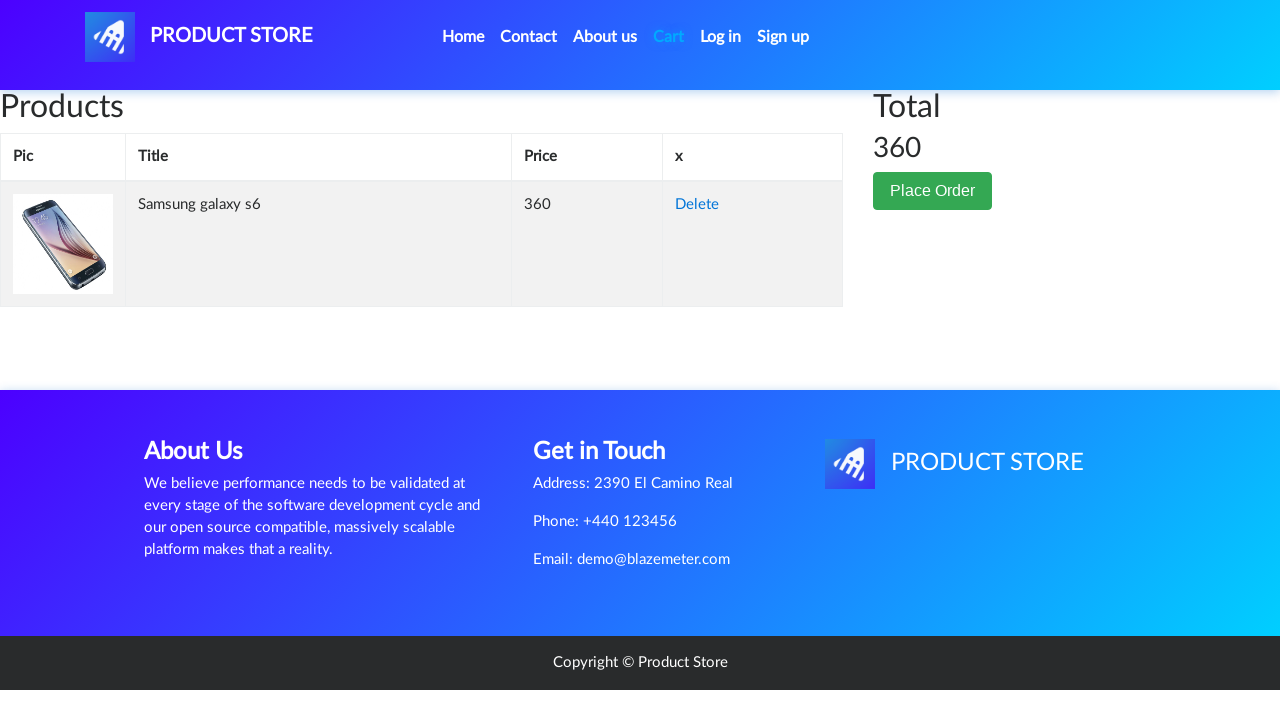

Clicked 'Delete' button to remove product from cart at (697, 205) on a:has-text('Delete')
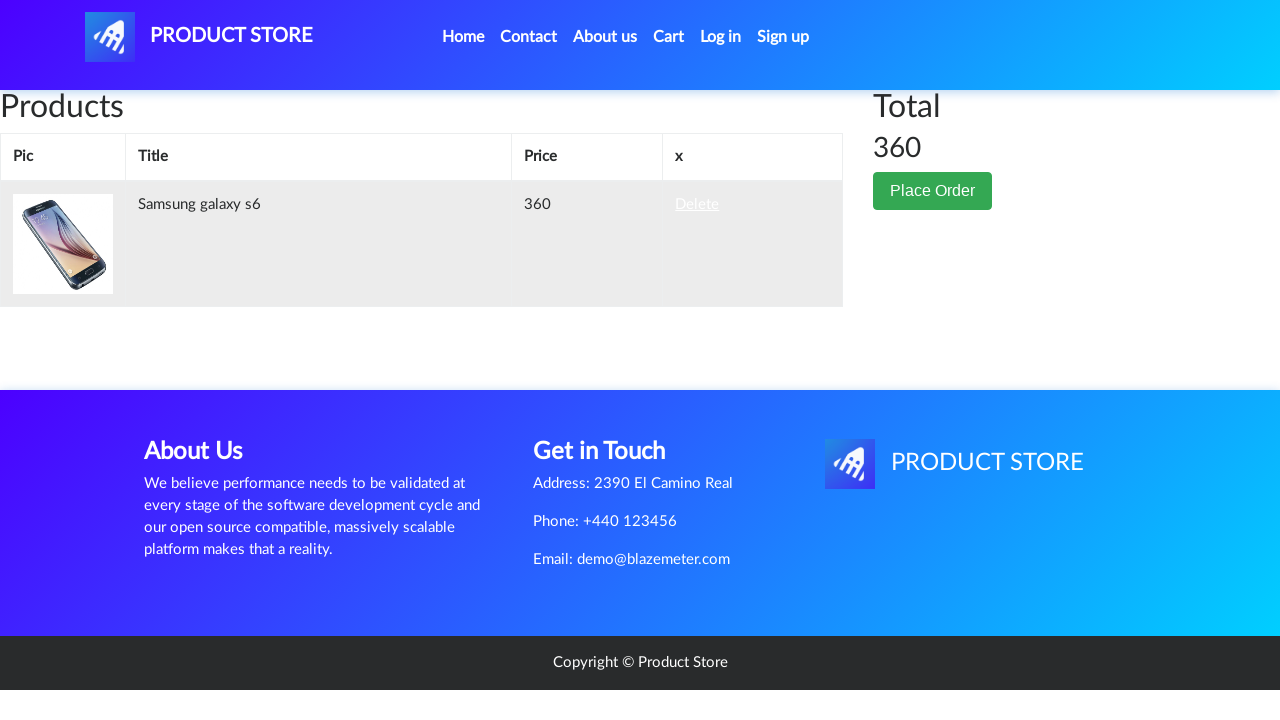

Clicked 'Home' link to navigate back to home page at (471, 37) on a:has-text('Home')
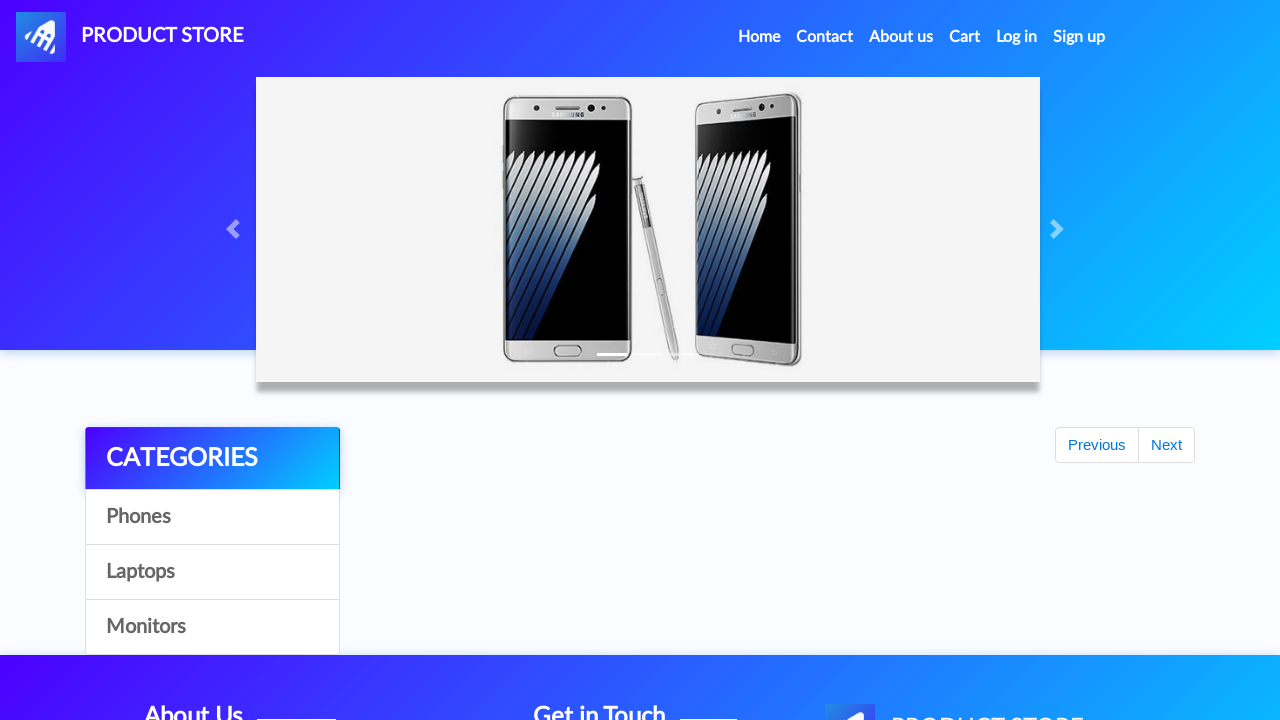

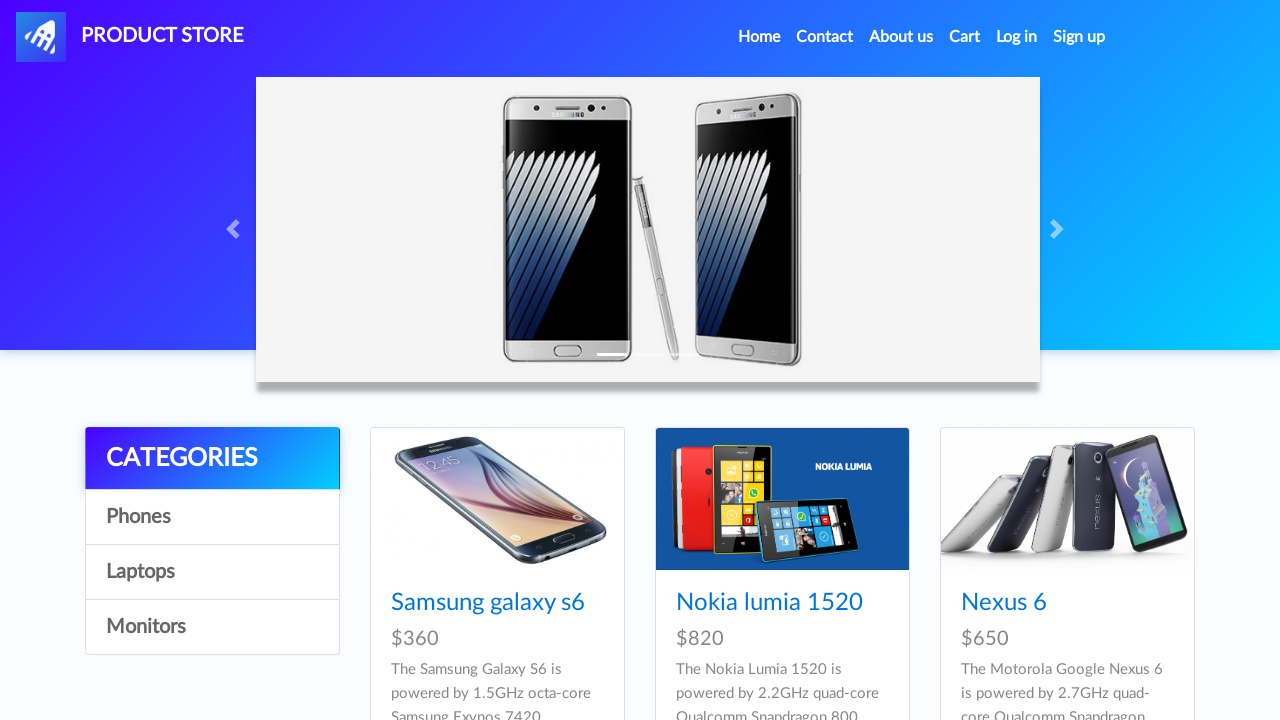